Tests interaction with a country selection input field by waiting for it to become visible and then typing "United States"

Starting URL: https://chroma-tech-academy.mexil.it/static_page/

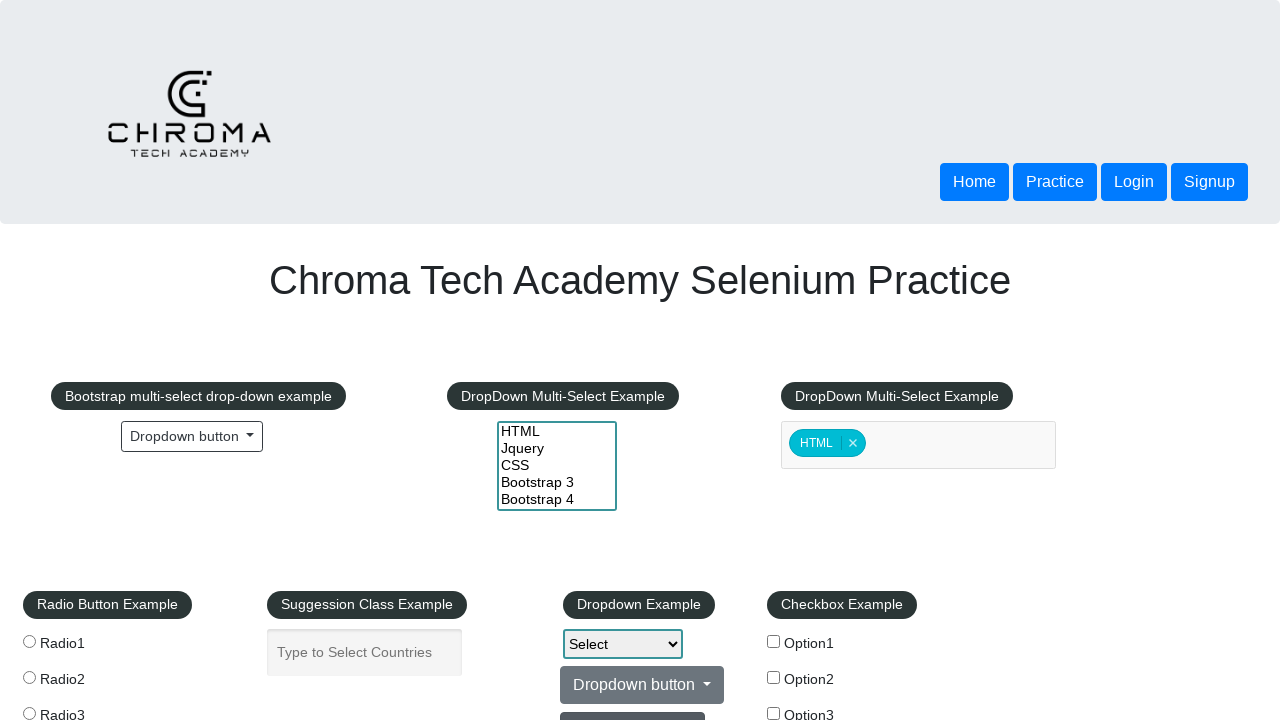

Waited for country selection input field to become visible
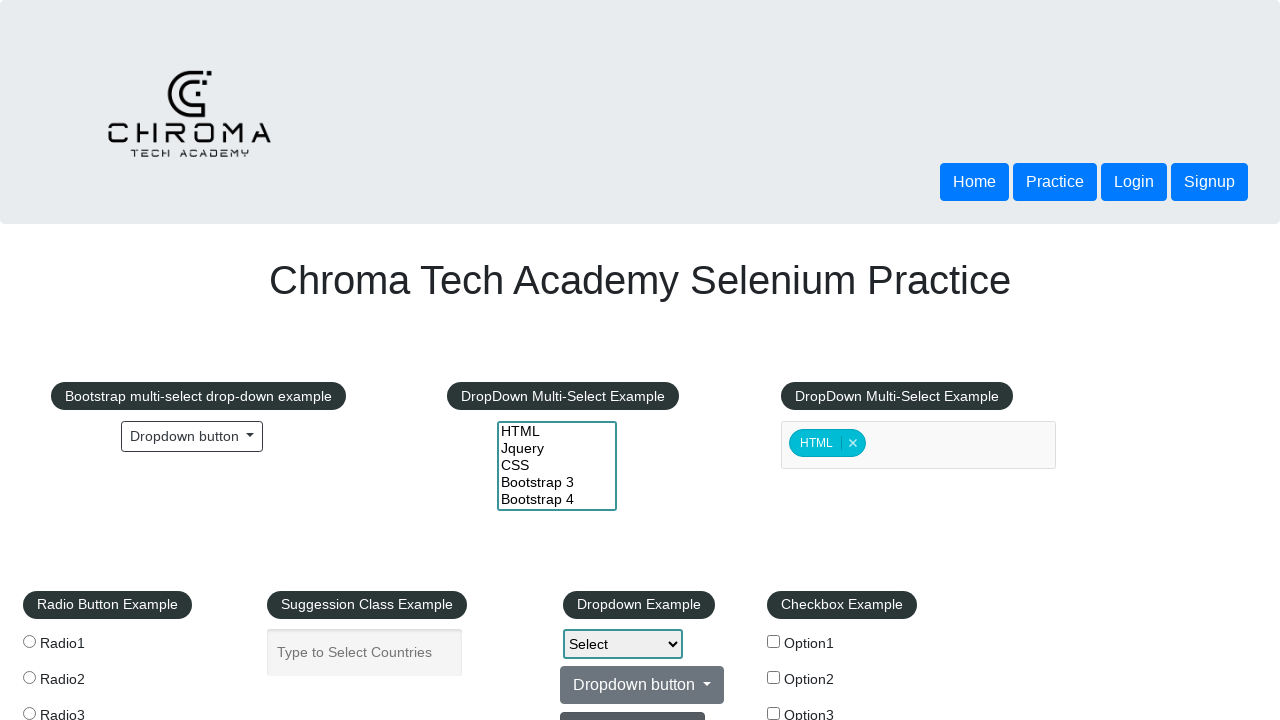

Typed 'United States' into the country selection input field on //input[@placeholder='Type to Select Countries']
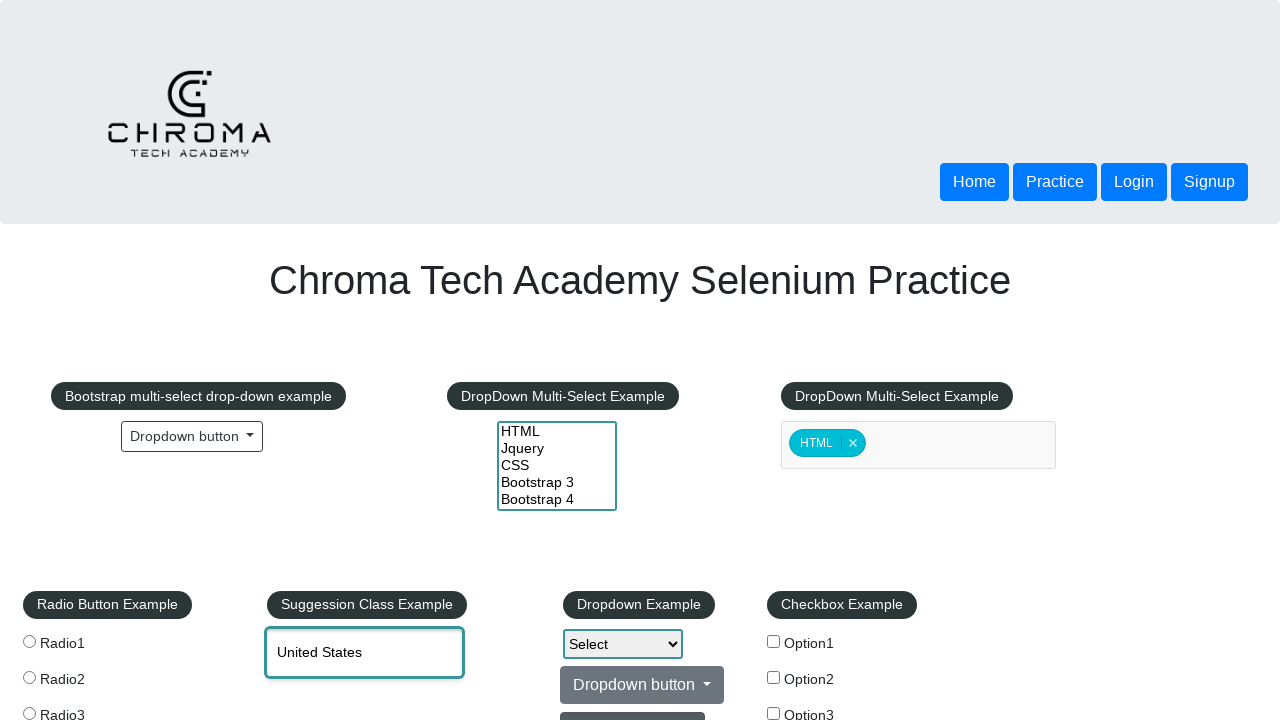

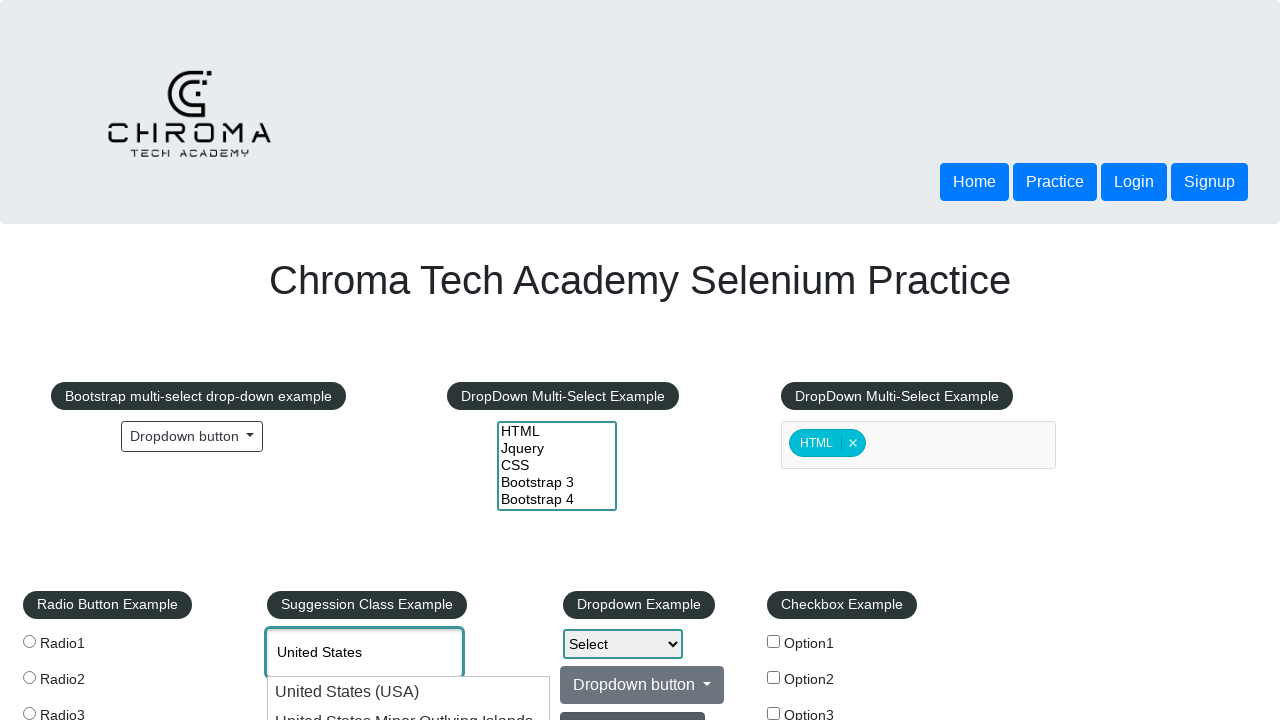